Tests right-click functionality by right-clicking a button and verifying the result message appears

Starting URL: https://demoqa.com/buttons

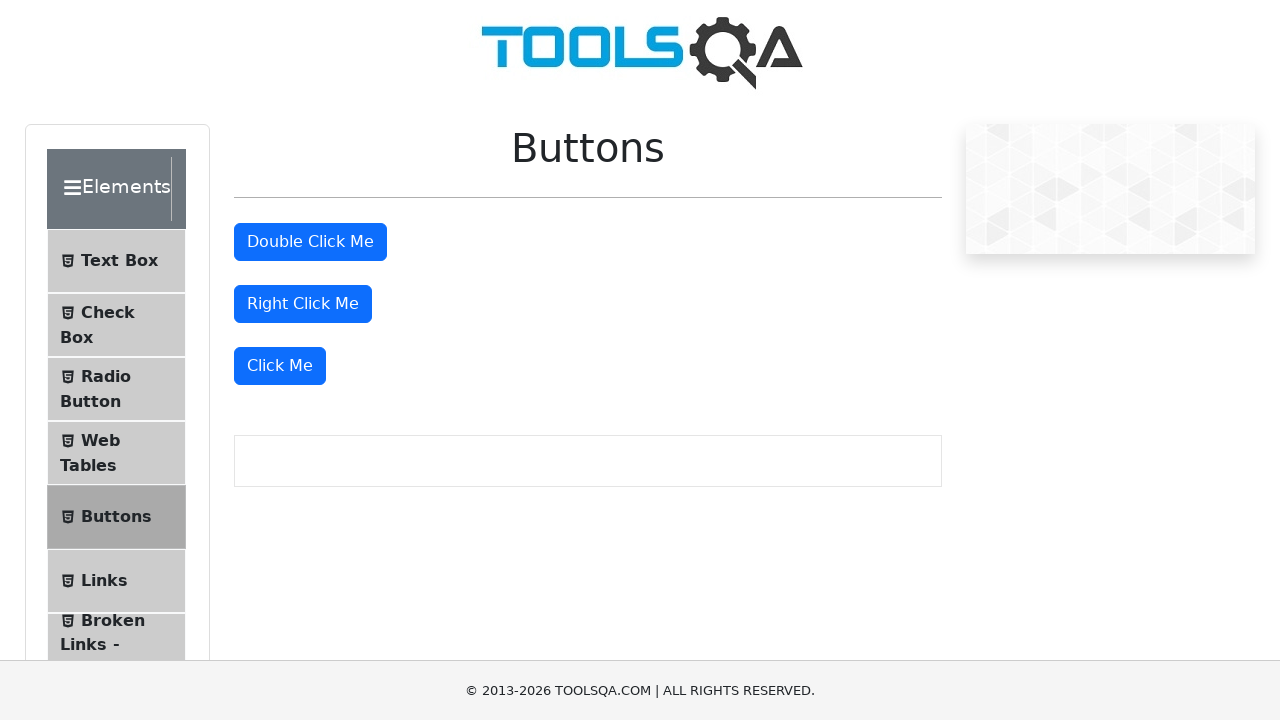

Located the right-click button element
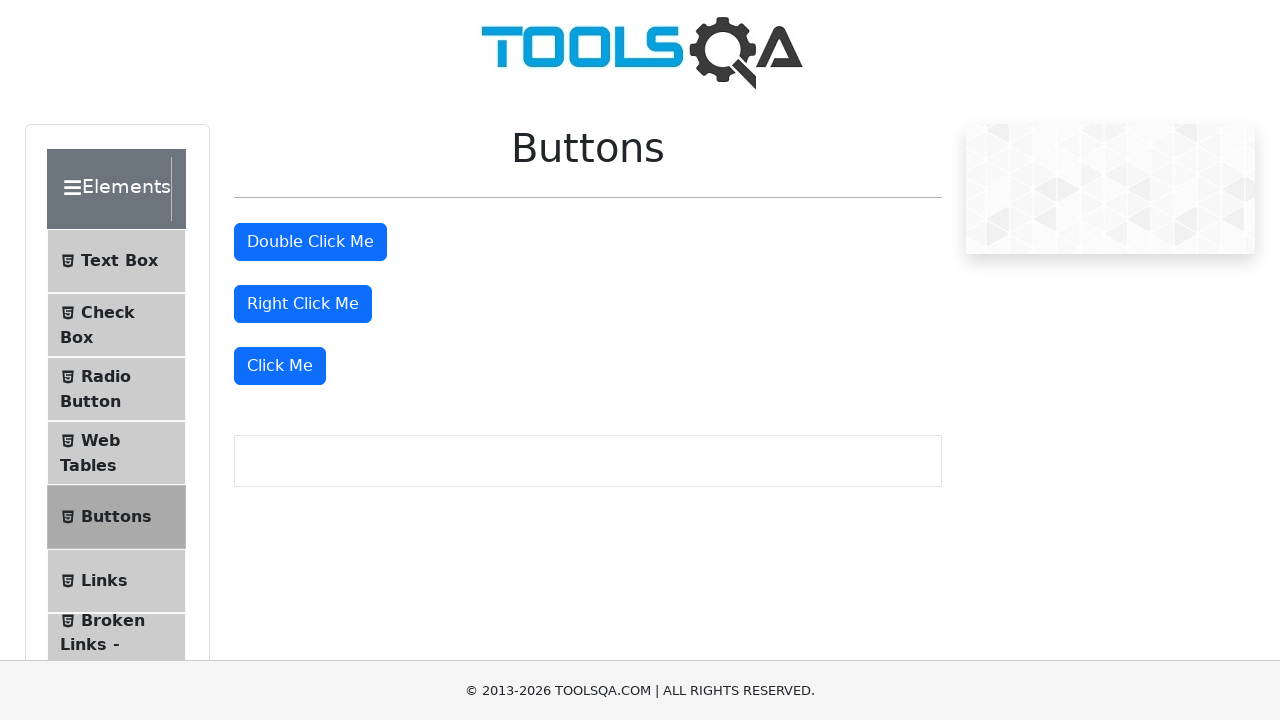

Right-clicked the button at (303, 304) on #rightClickBtn
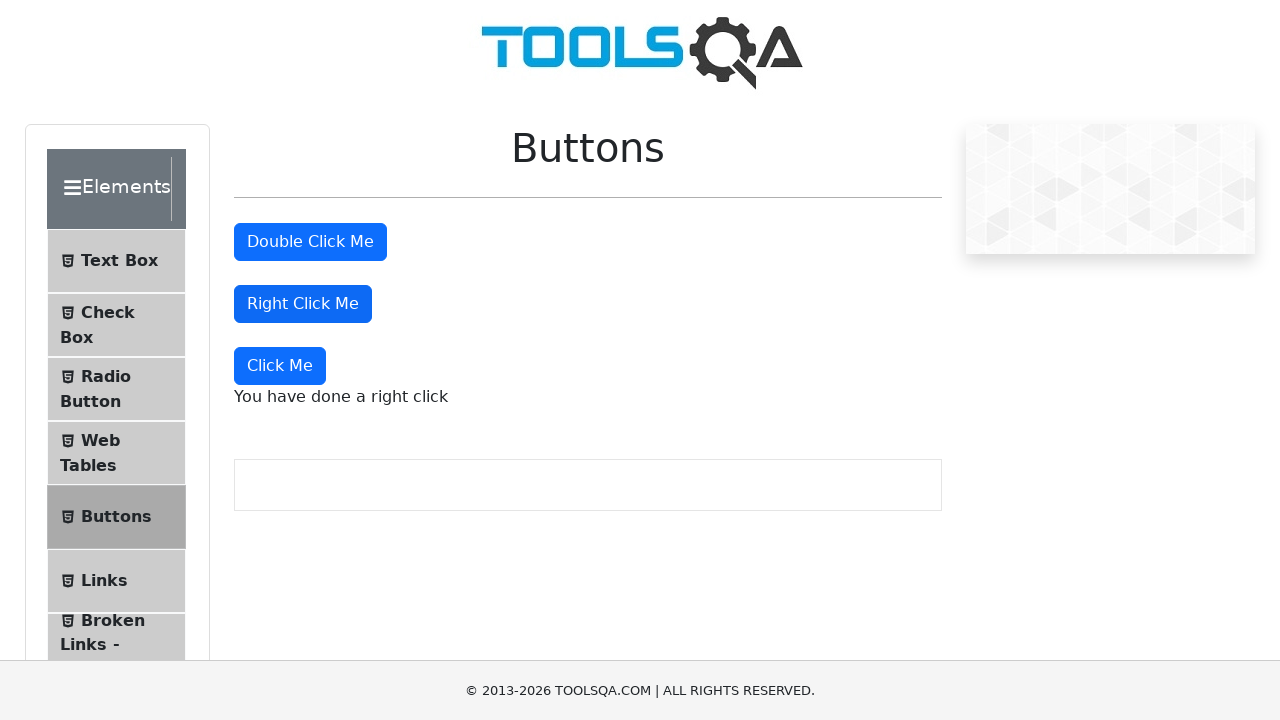

Right-click message appeared on page
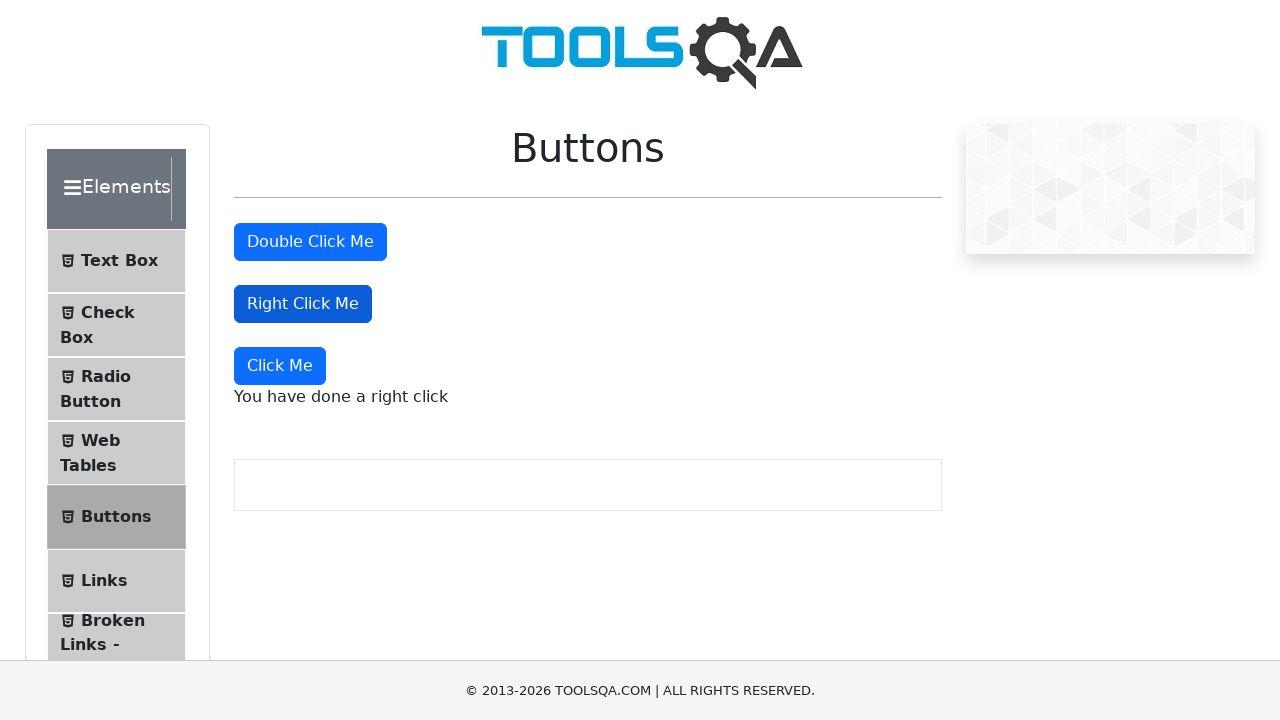

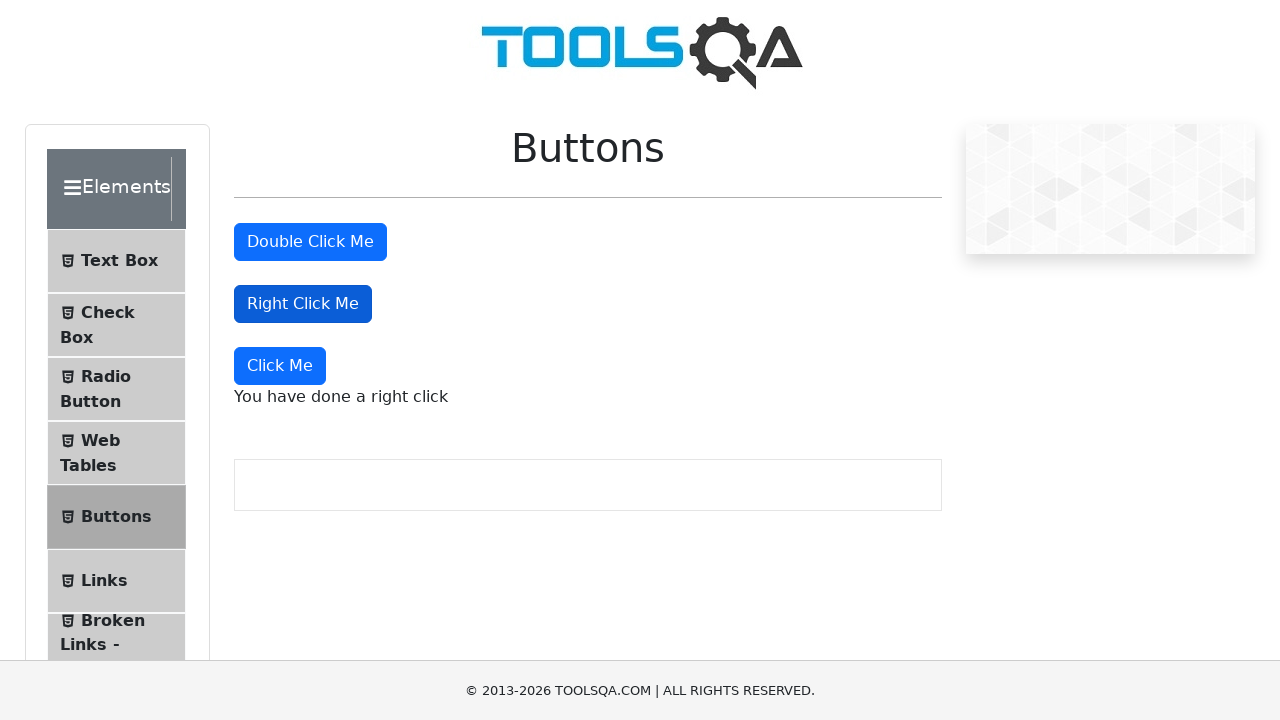